Tests drag and drop functionality by dragging an element and dropping it onto a target element

Starting URL: https://jqueryui.com/resources/demos/droppable/default.html

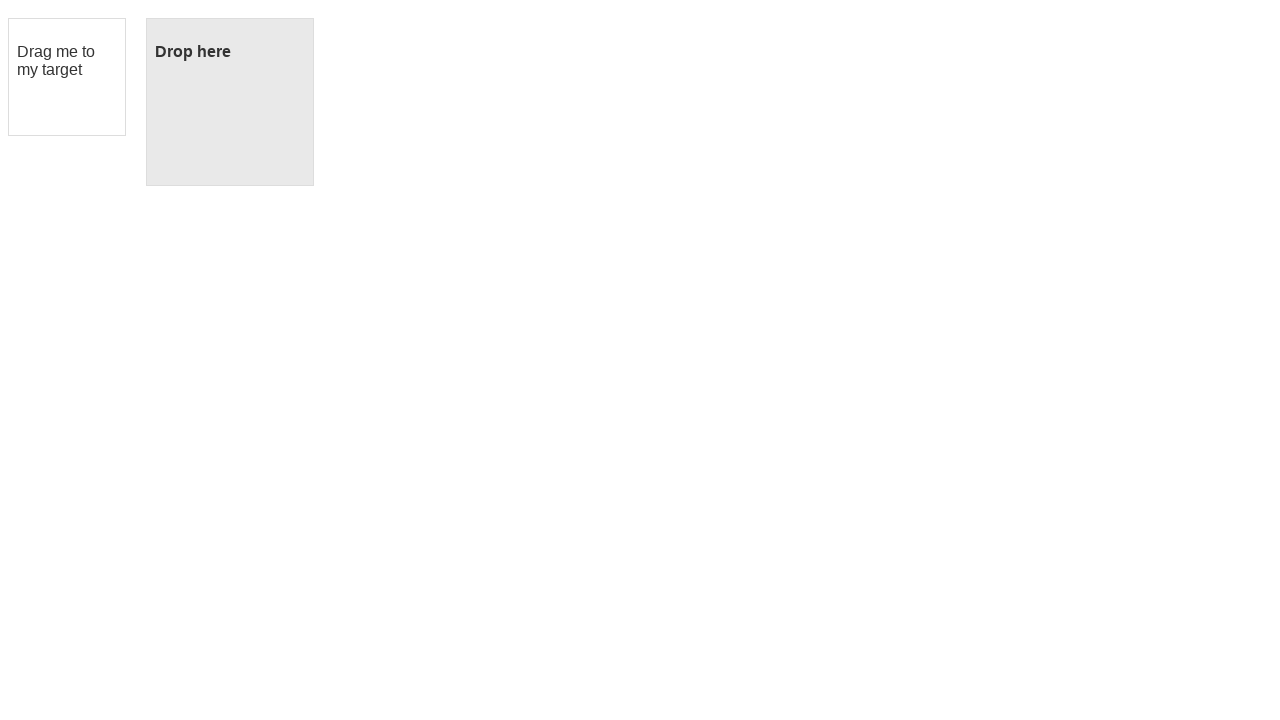

Navigated to jQuery UI droppable demo page
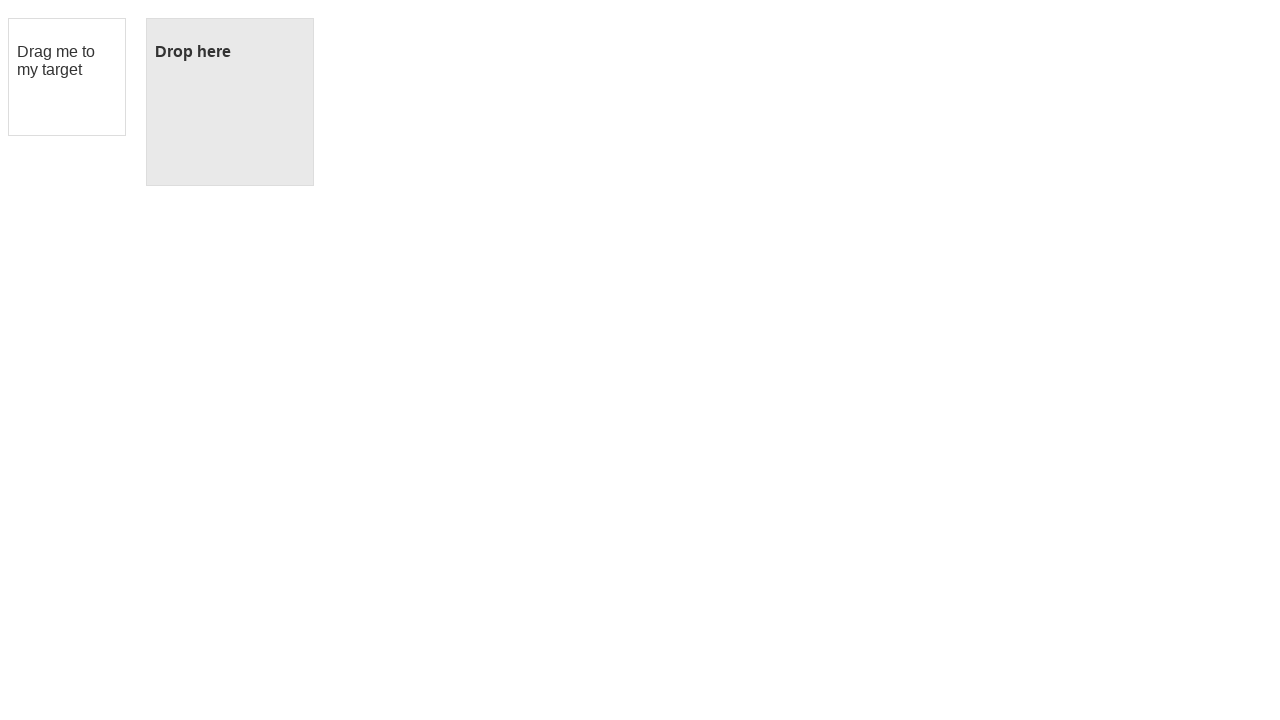

Dragged and dropped draggable element onto droppable target at (230, 102)
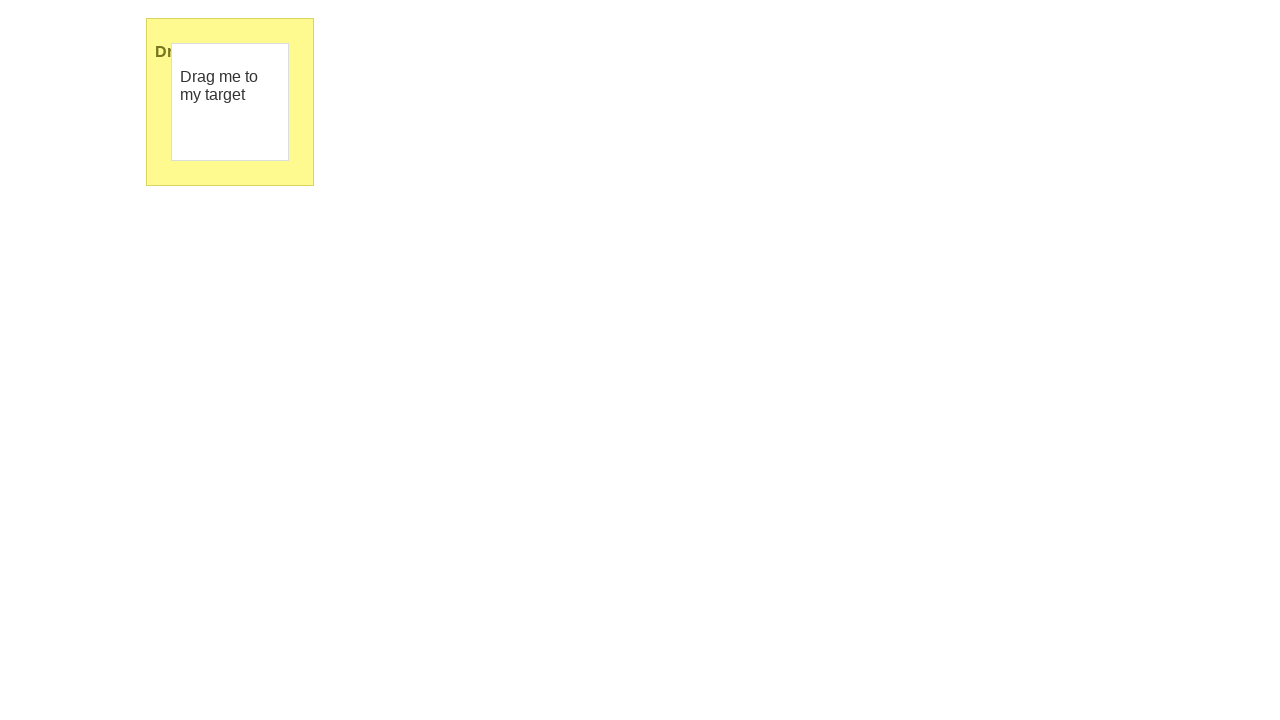

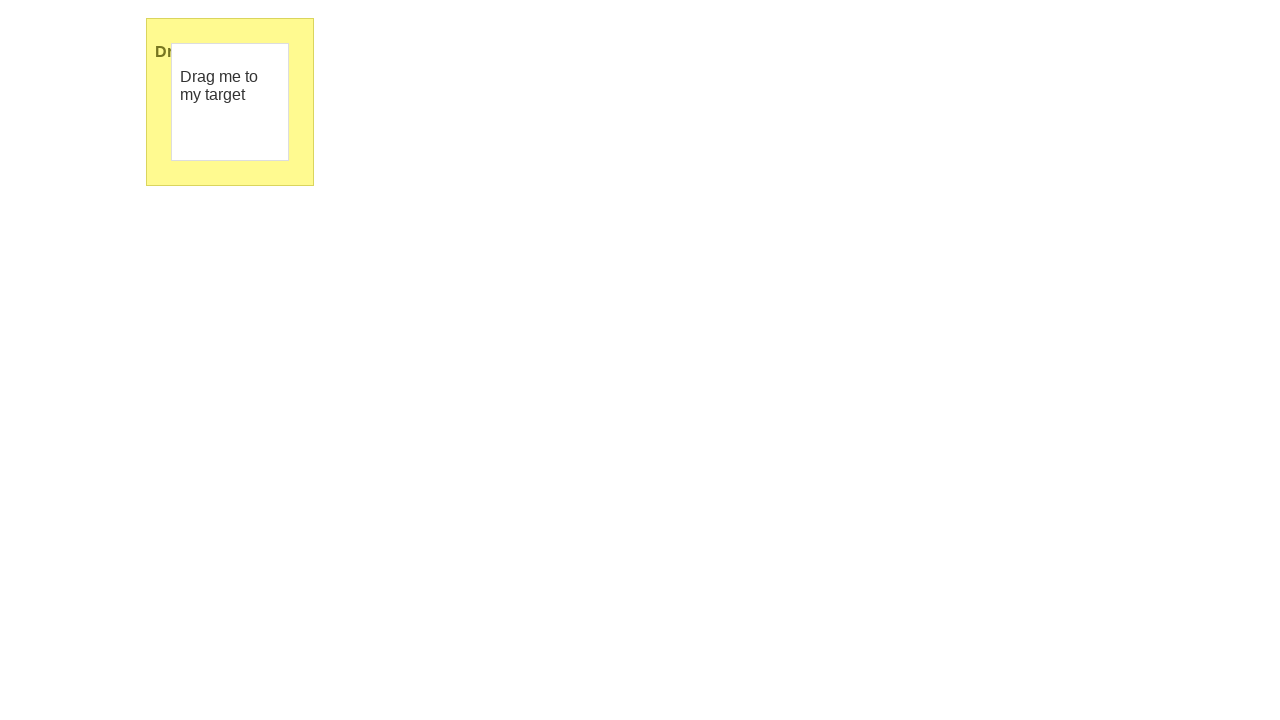